Tests dropdown selection functionality by selecting an option from a dropdown menu by its index (selecting the second option).

Starting URL: https://the-internet.herokuapp.com/dropdown

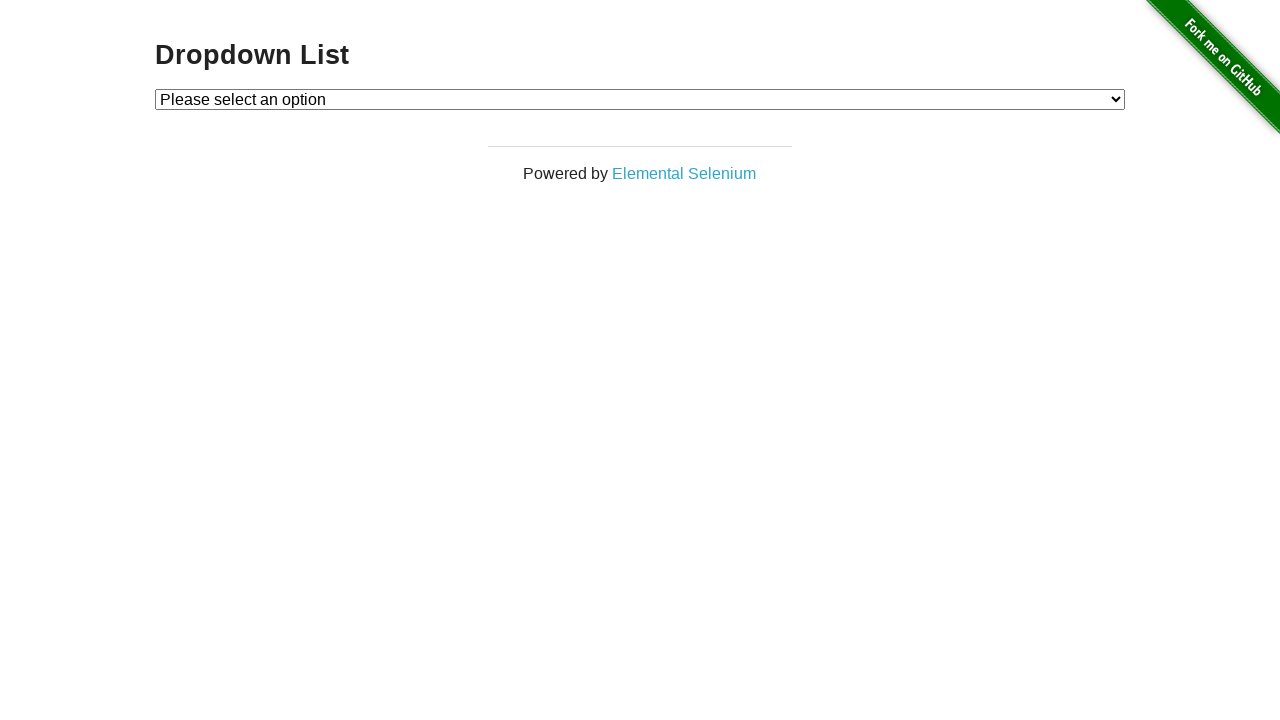

Navigated to dropdown test page
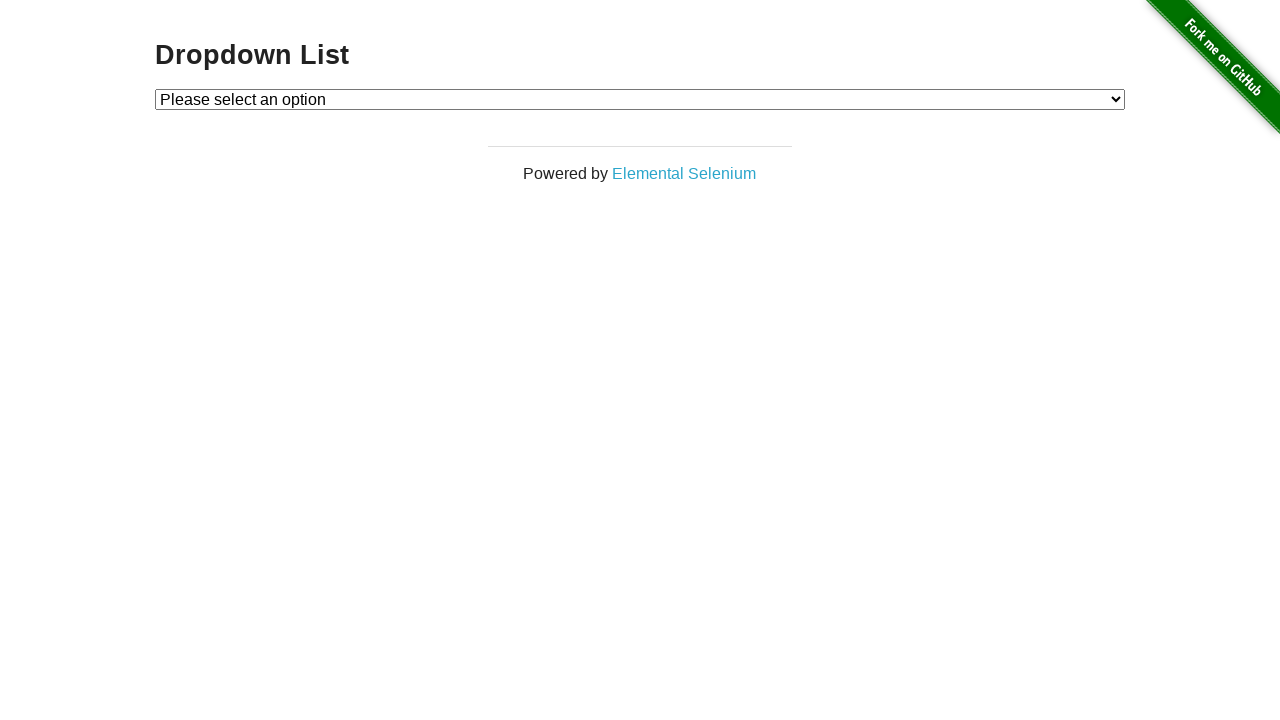

Selected second option (index 2) from dropdown menu on select#dropdown
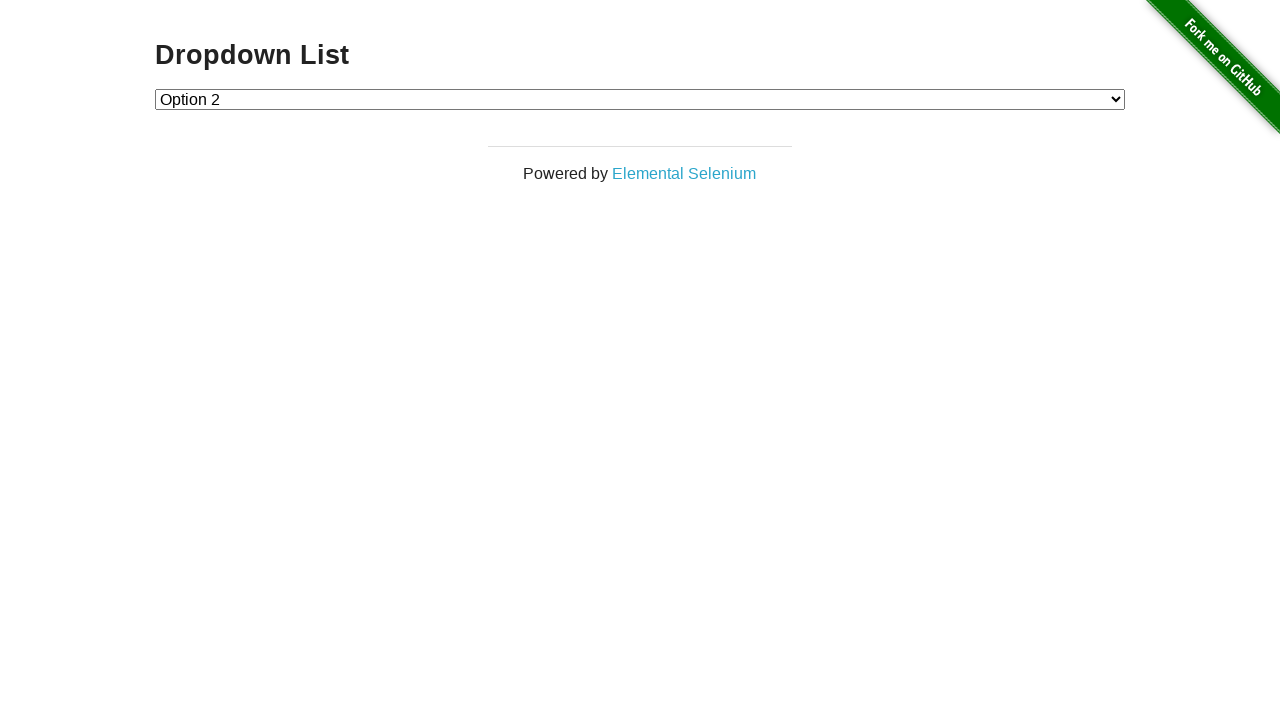

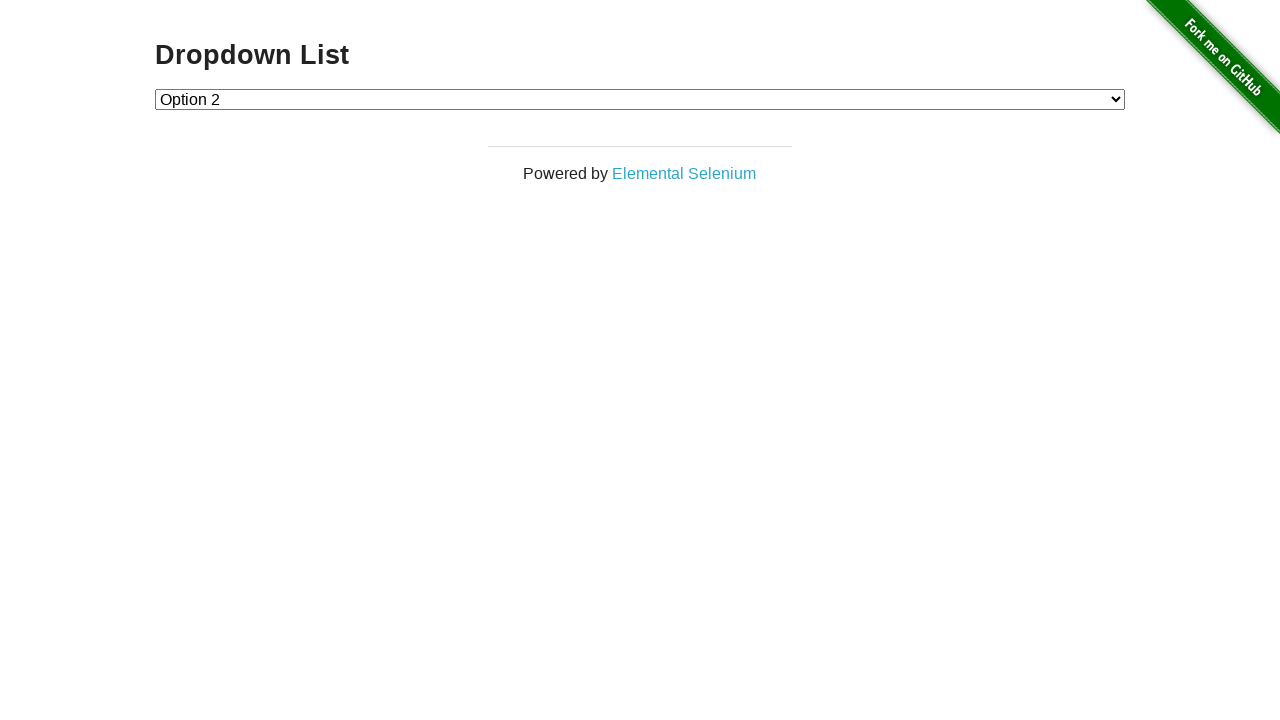